Navigates to the Midtrans demo page and verifies the page loads successfully by maximizing the window.

Starting URL: https://demo.midtrans.com/

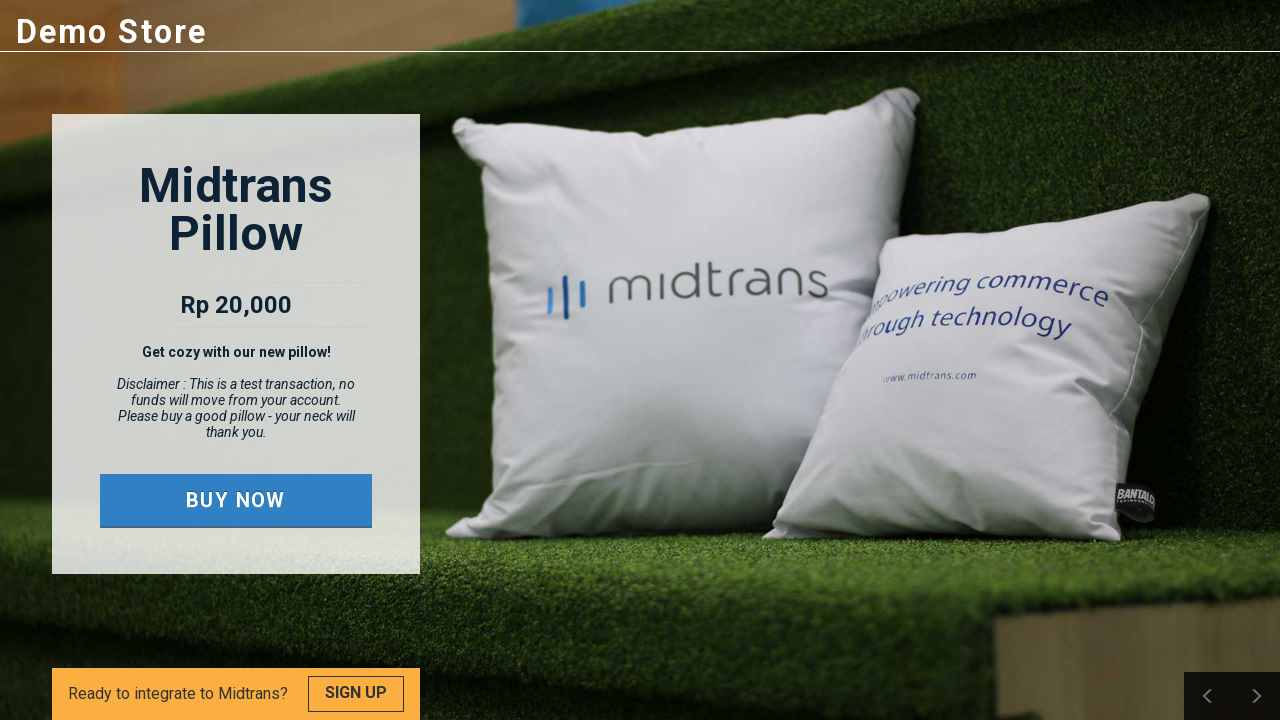

Navigated to Midtrans demo page at https://demo.midtrans.com/
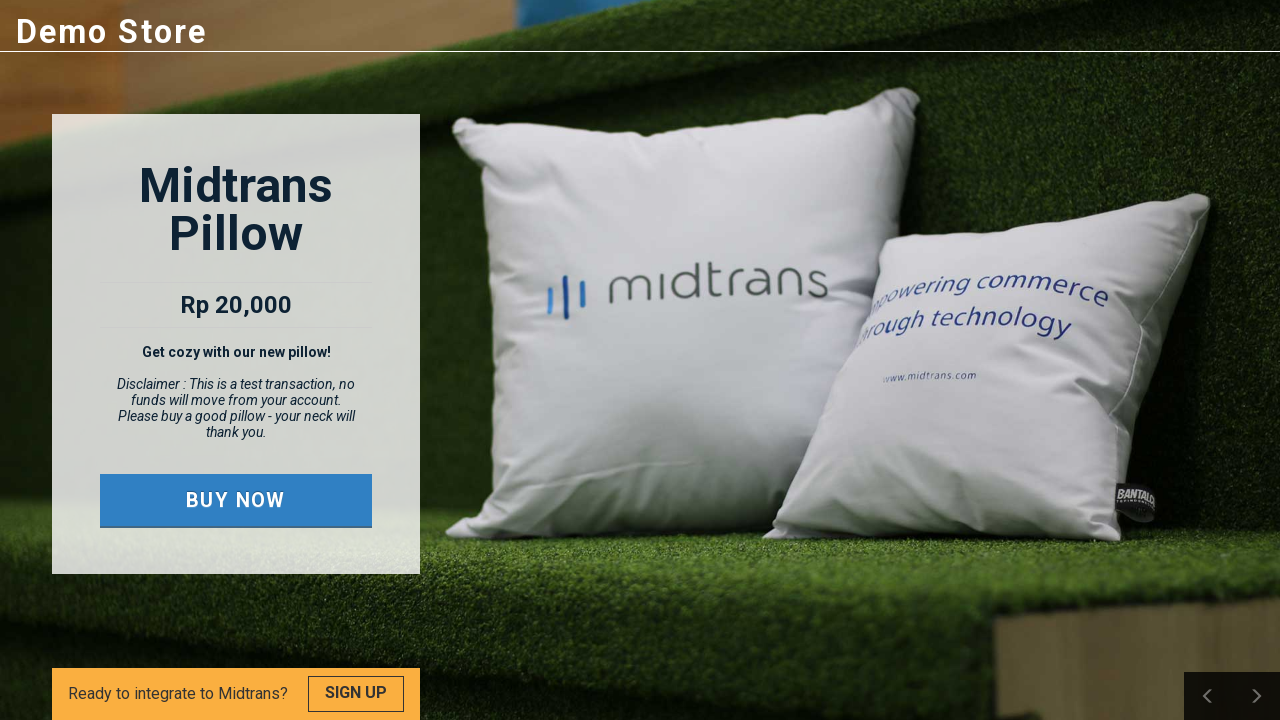

Set viewport size to 1920x1080 to maximize window
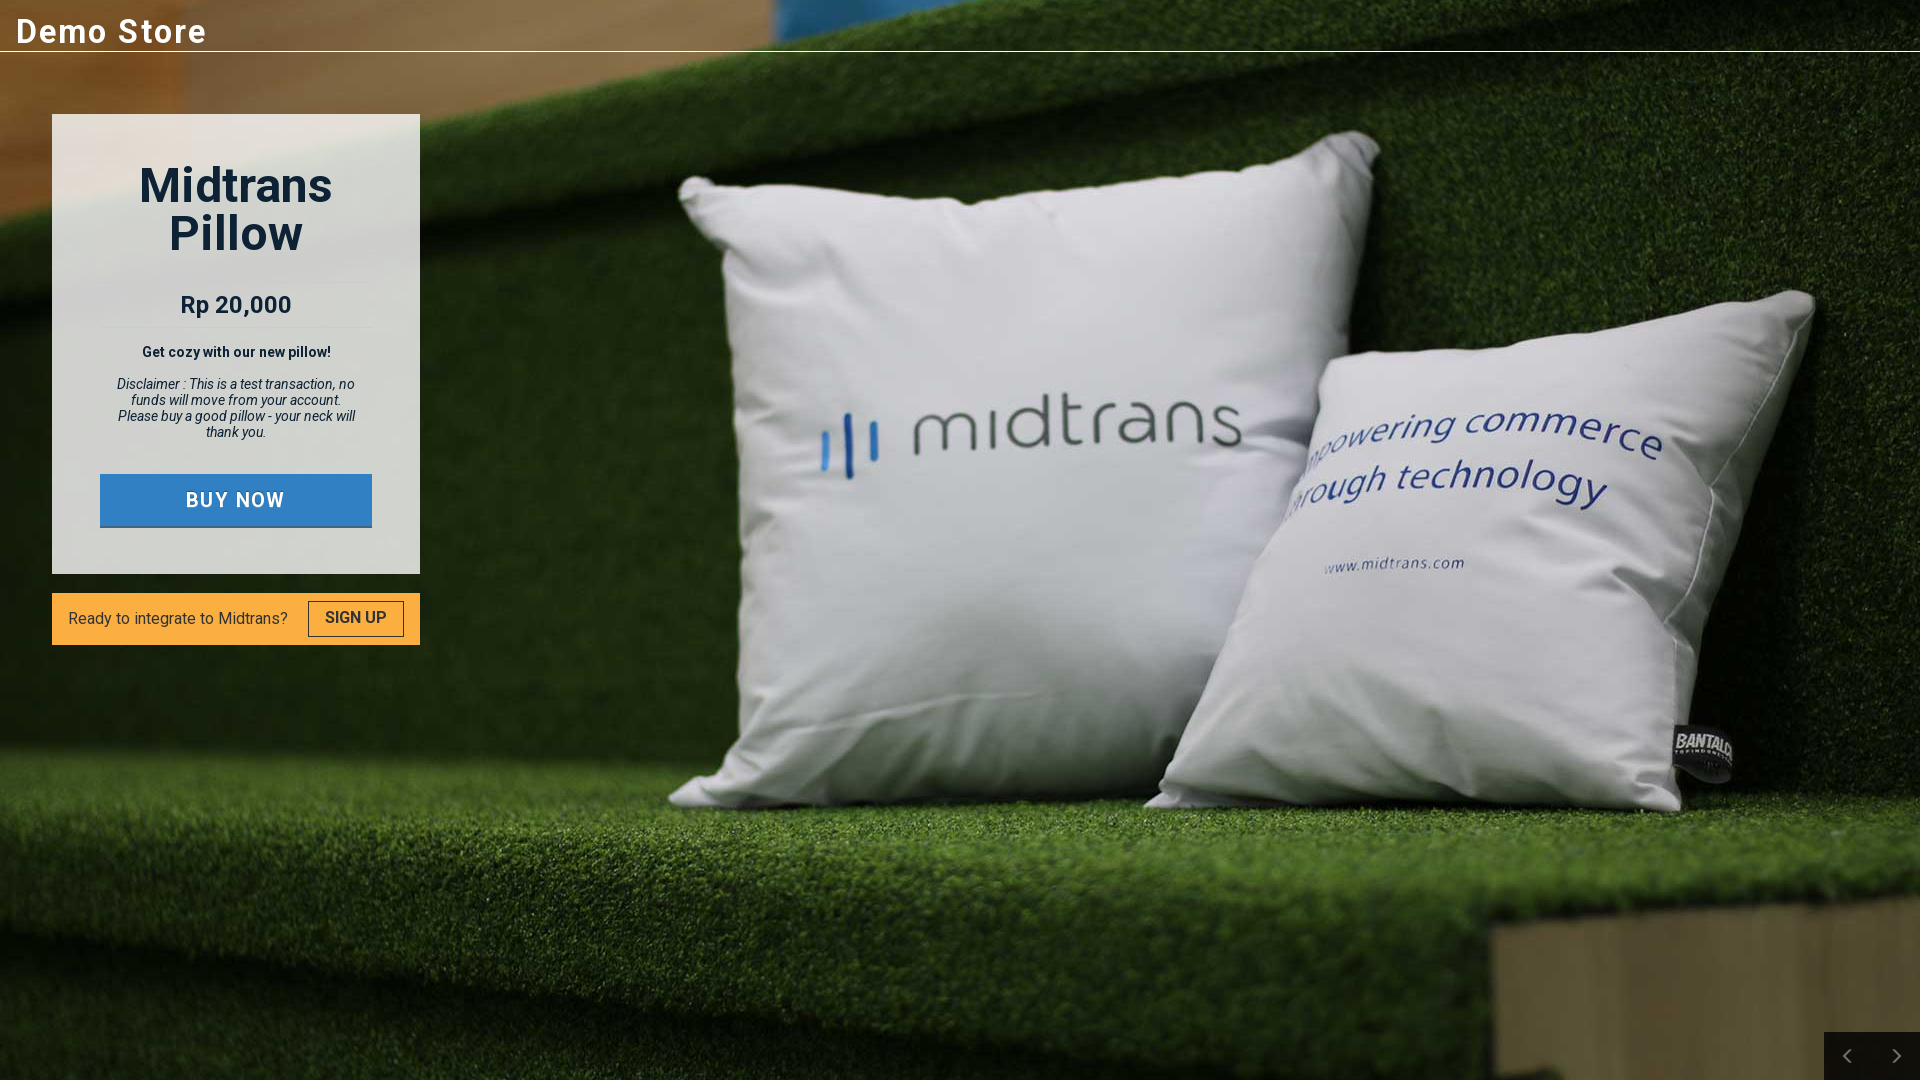

Page fully loaded and networkidle state reached
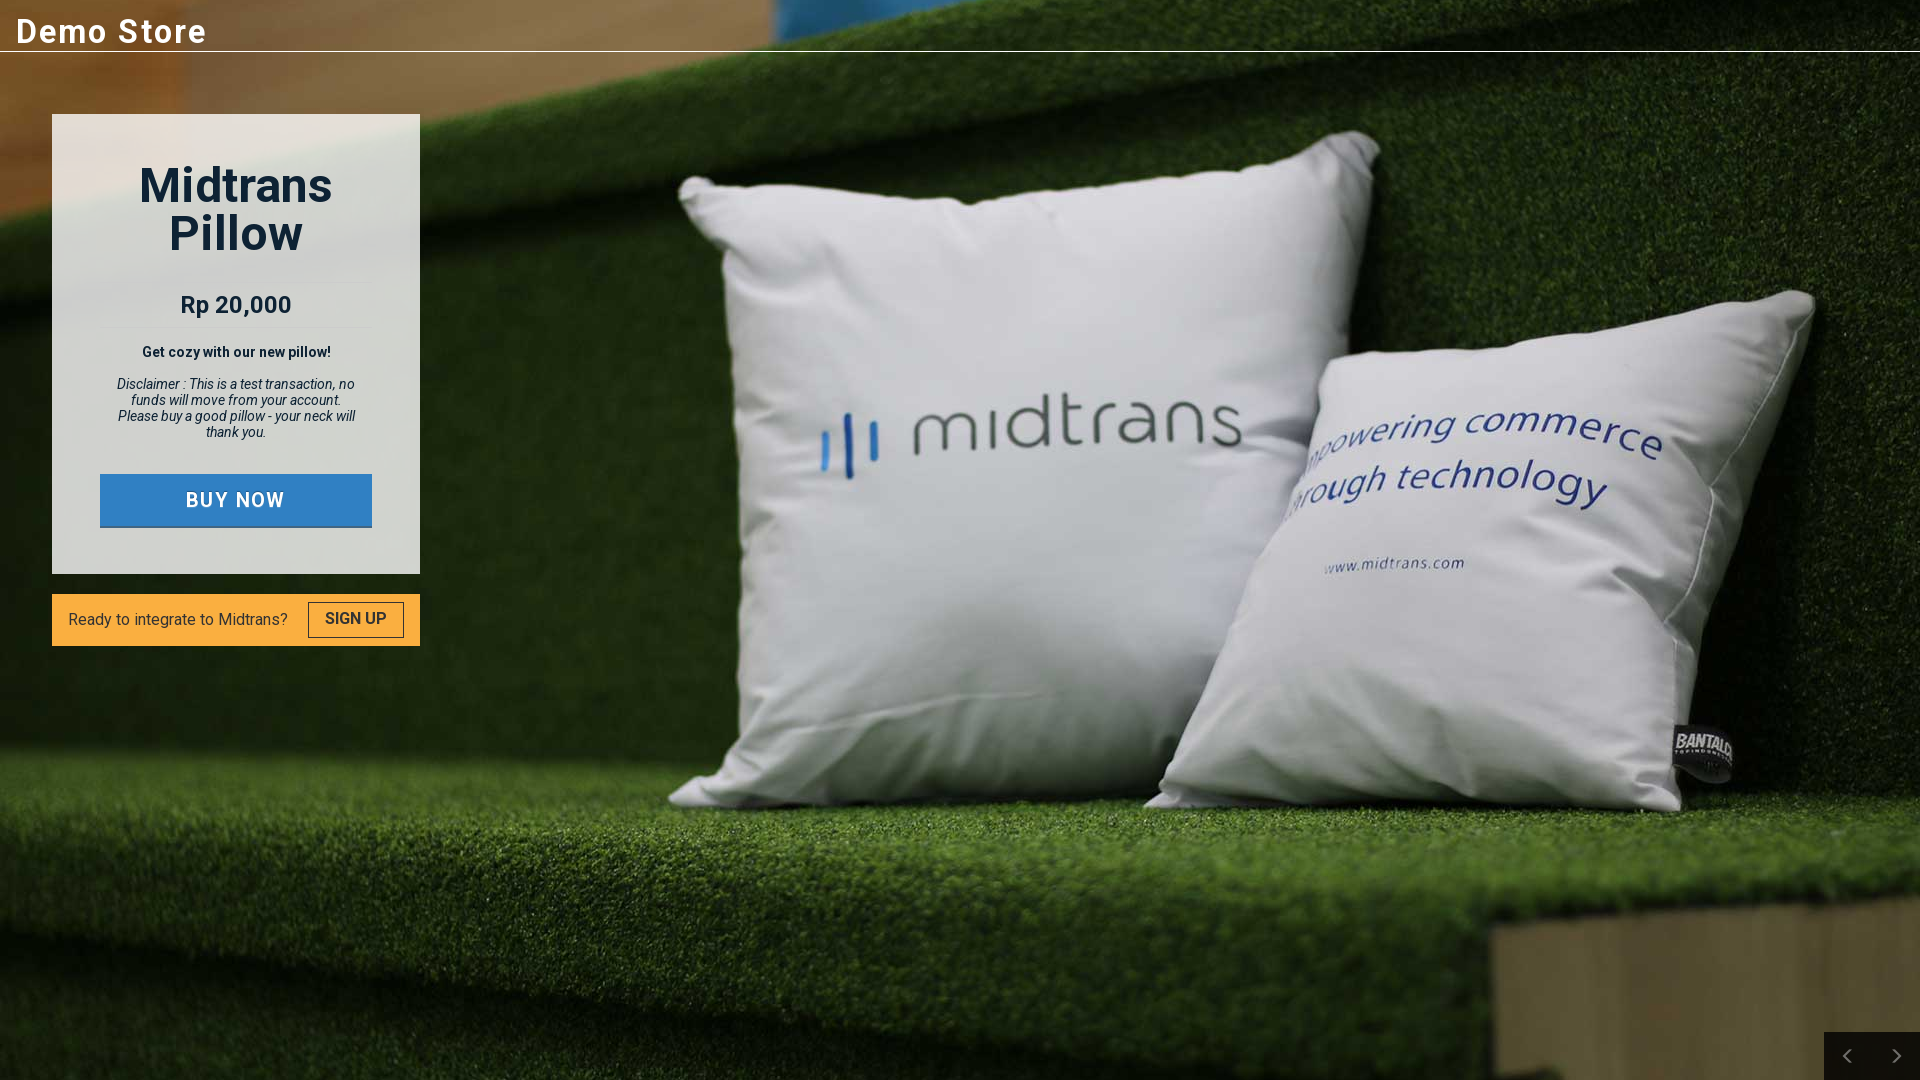

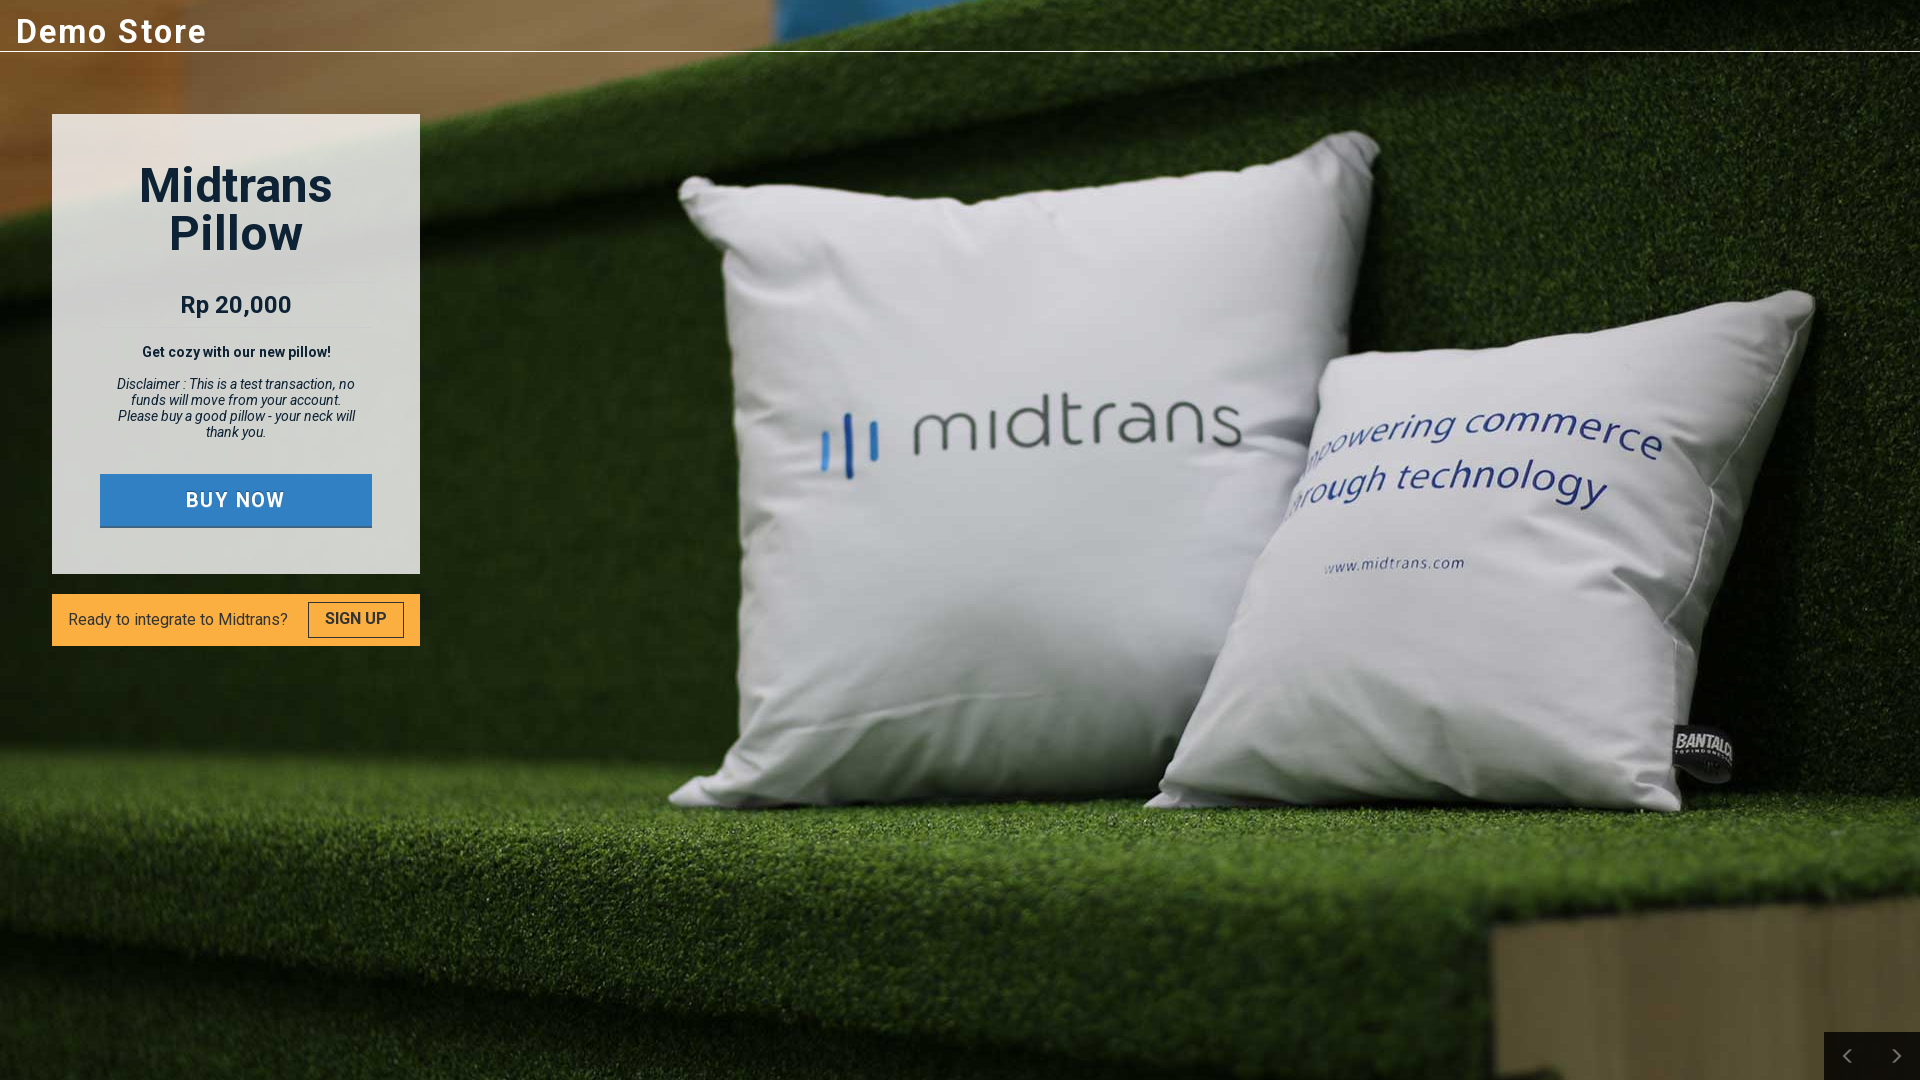